Tests radio button selection and dropdown selection on an automation practice page

Starting URL: https://rahulshettyacademy.com/AutomationPractice/

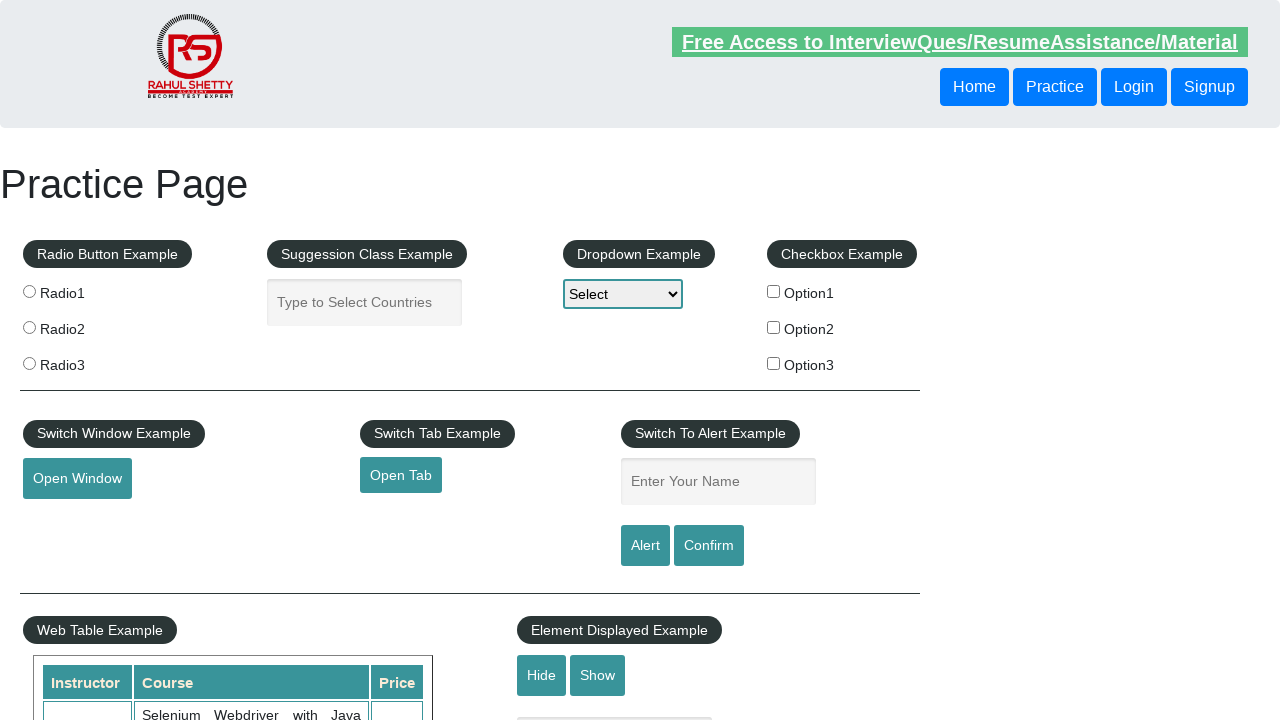

Clicked radio button option 1 at (29, 291) on xpath=//input[@value='radio1']
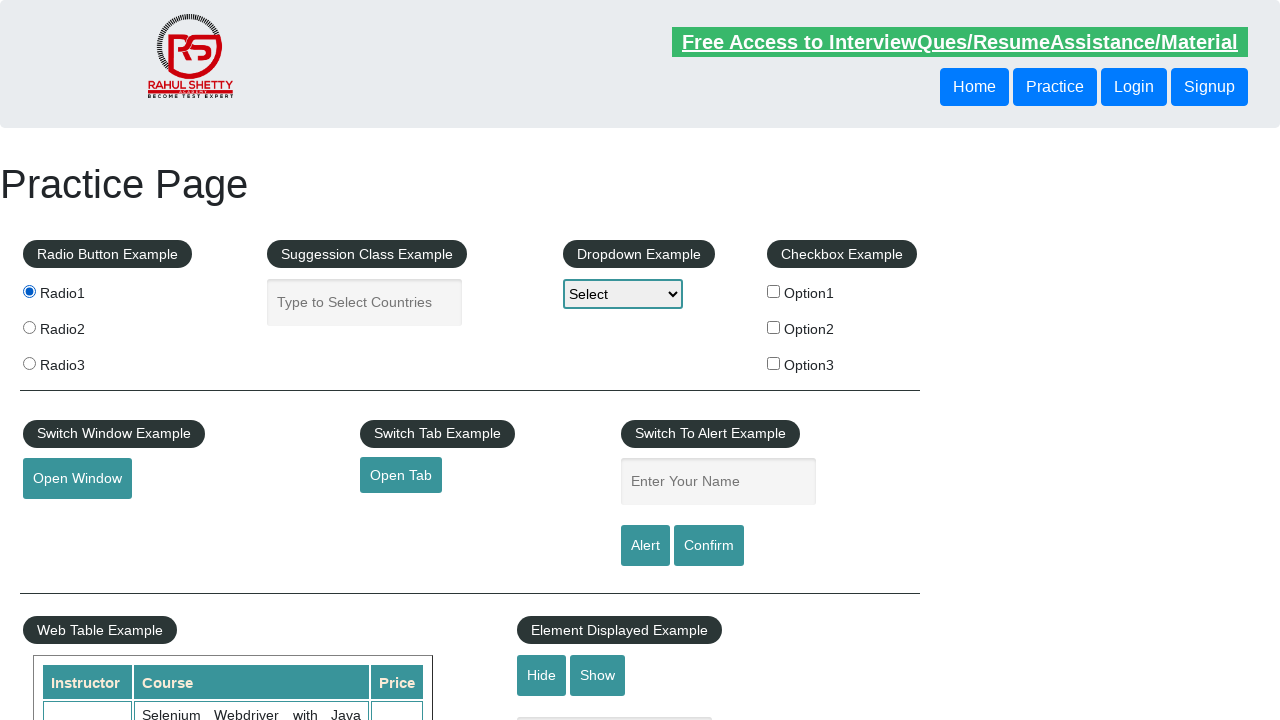

Selected Option2 from dropdown on #dropdown-class-example
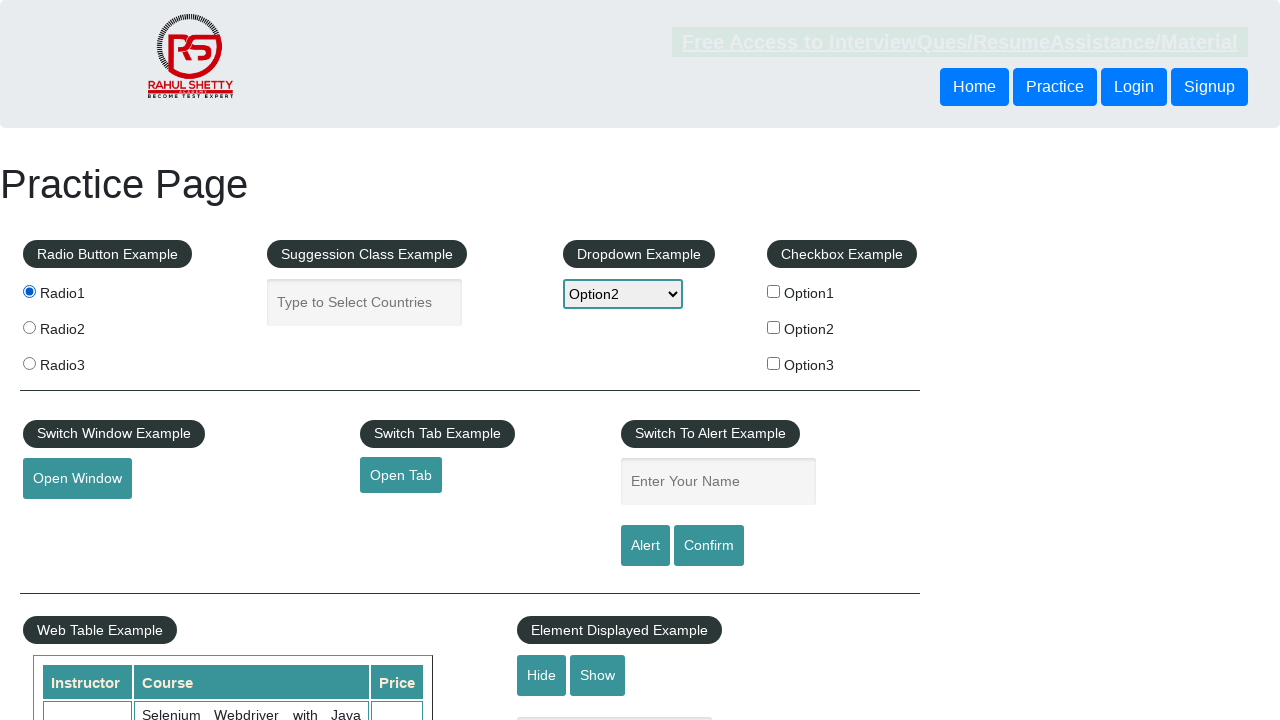

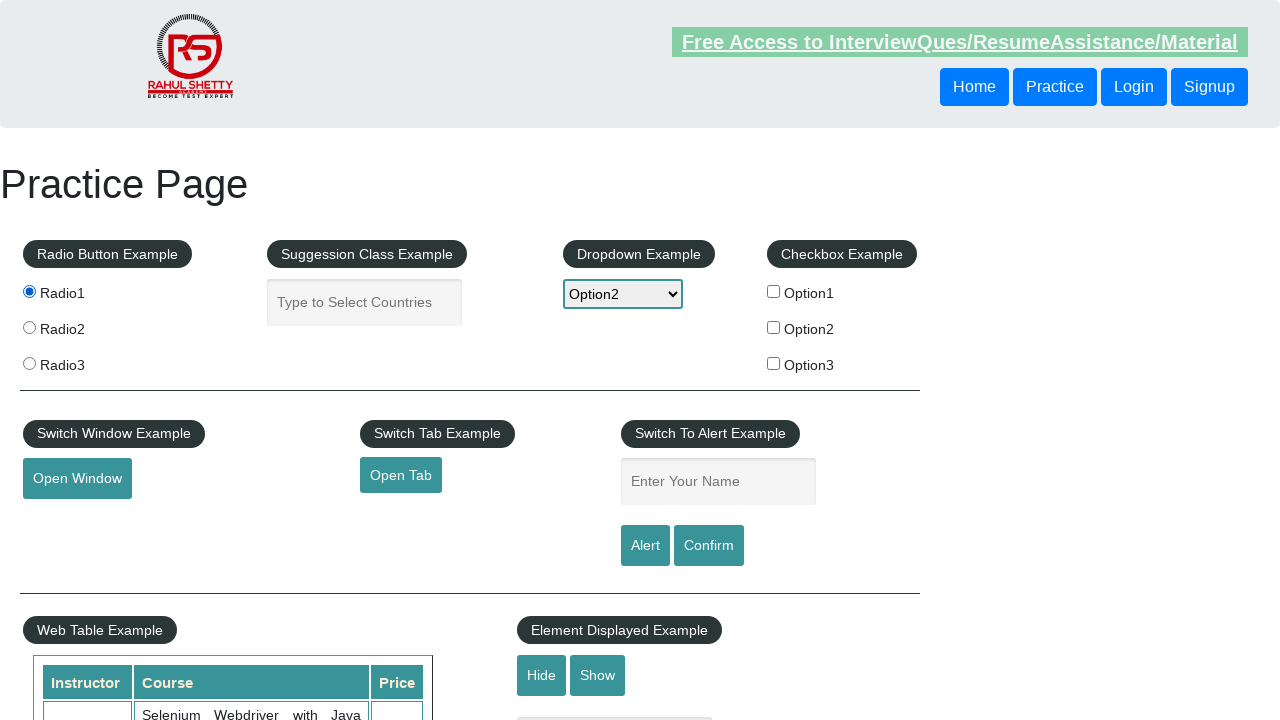